Tests redirect functionality by clicking redirect link and then navigating to a 404 status code page

Starting URL: https://the-internet.herokuapp.com/redirector

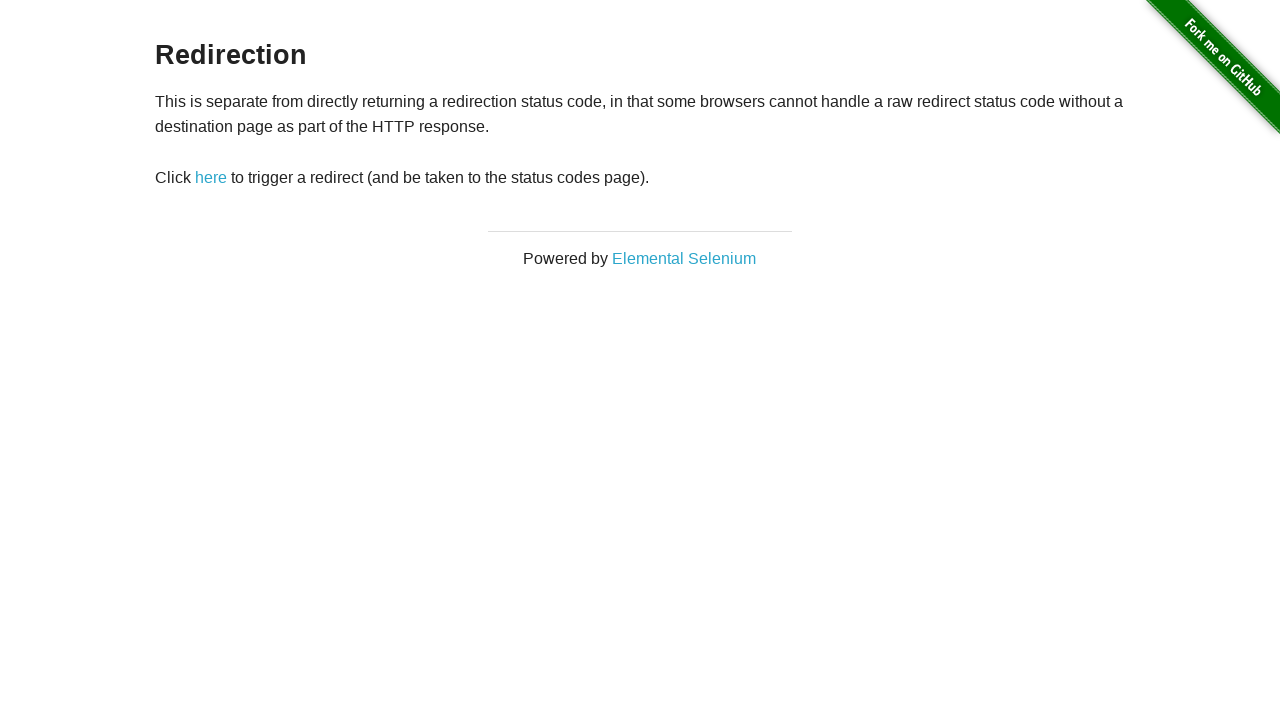

Clicked redirect button at (211, 178) on #redirect
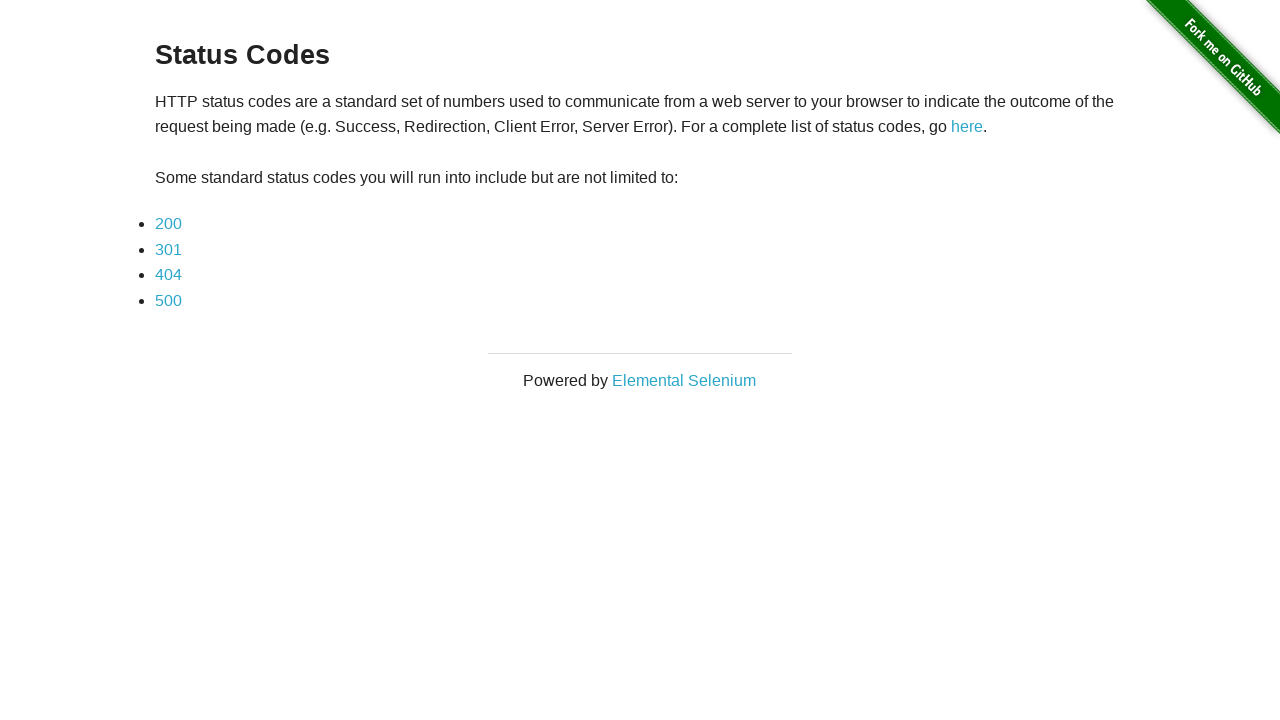

Clicked on the third link to navigate to 404 status code page at (168, 275) on xpath=//*[@id='content']/div/ul/li[3]/a
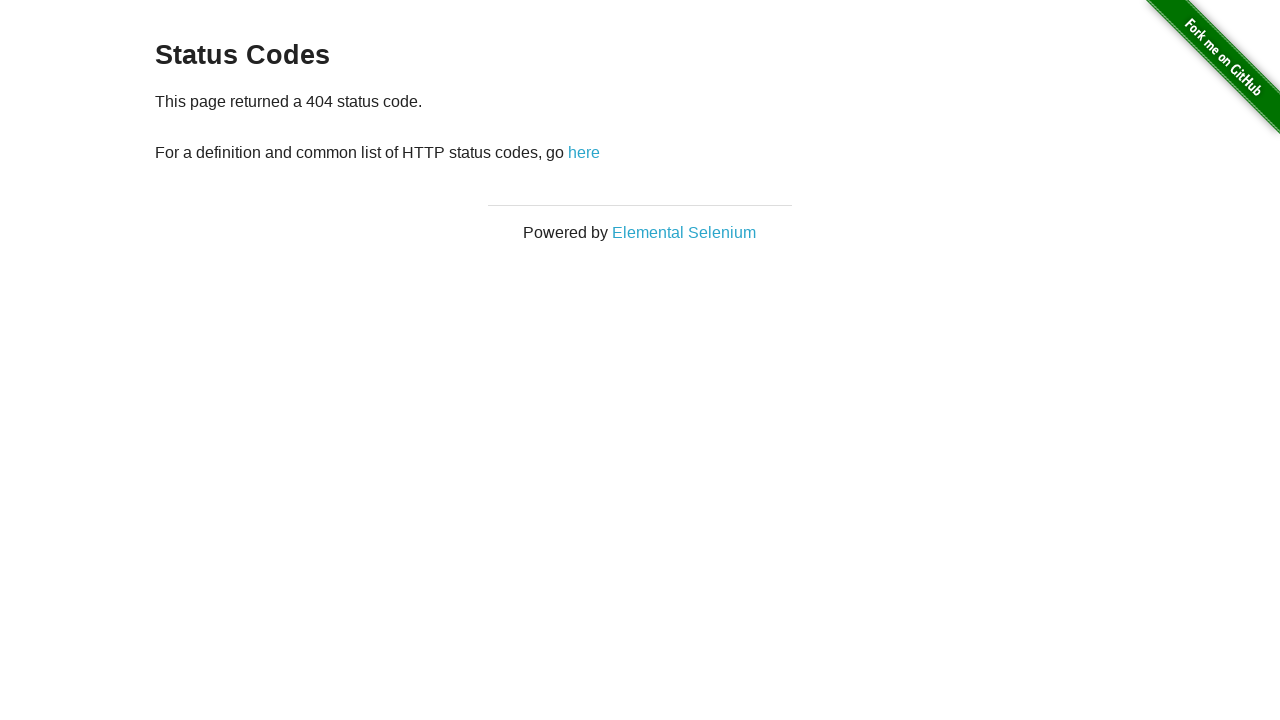

Waited for status code page to load
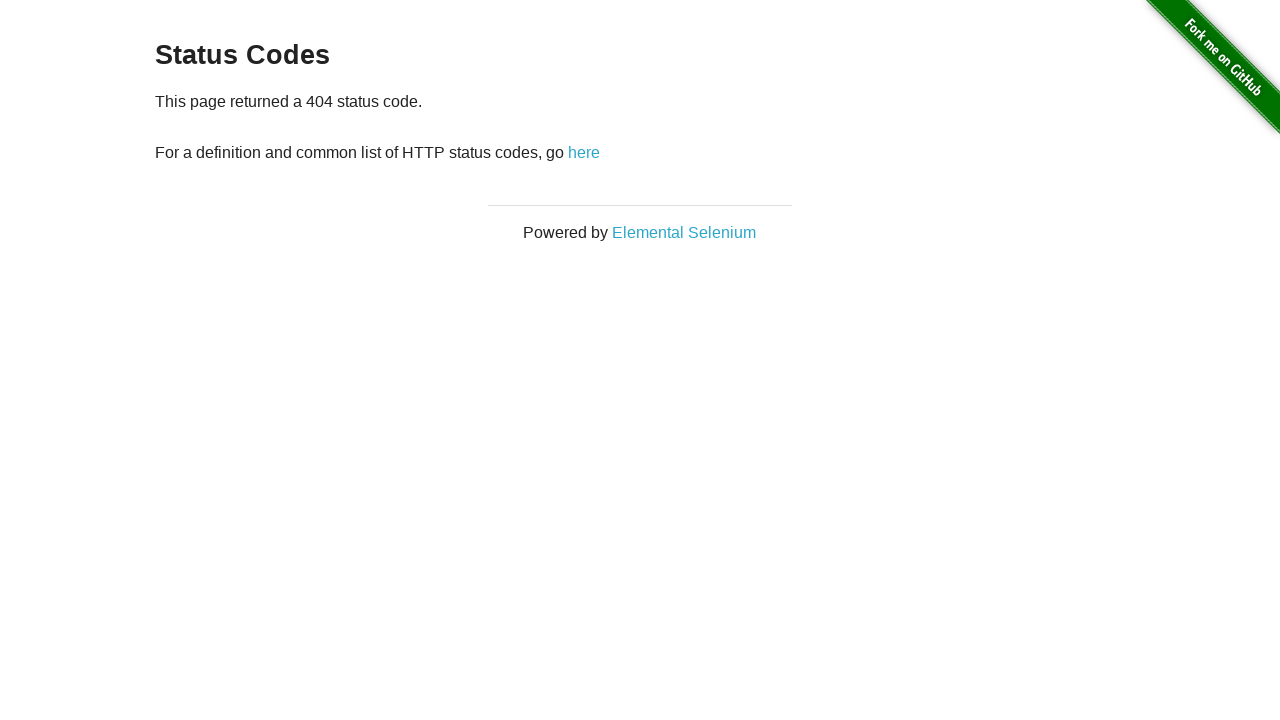

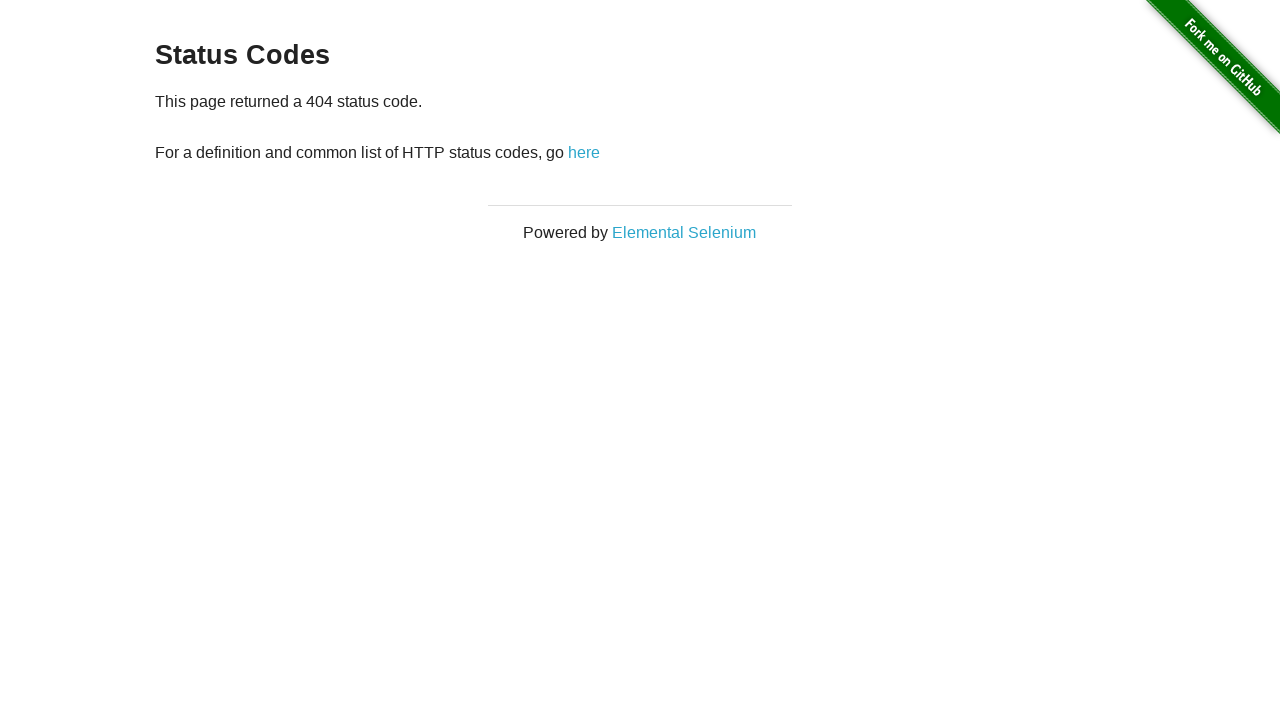